Tests shadow DOM interaction by scrolling to an element and filling a pizza input field nested within shadow DOM elements

Starting URL: https://selectorshub.com/xpath-practice-page/

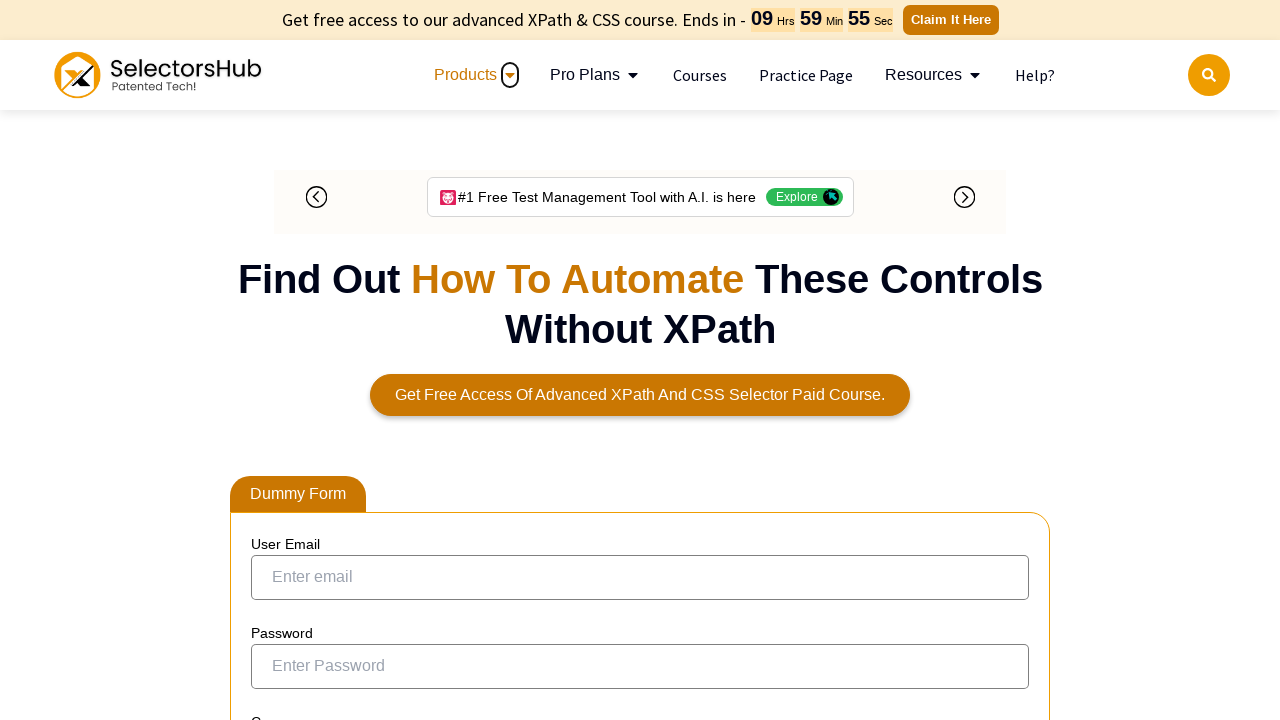

Waited for userName element to be visible
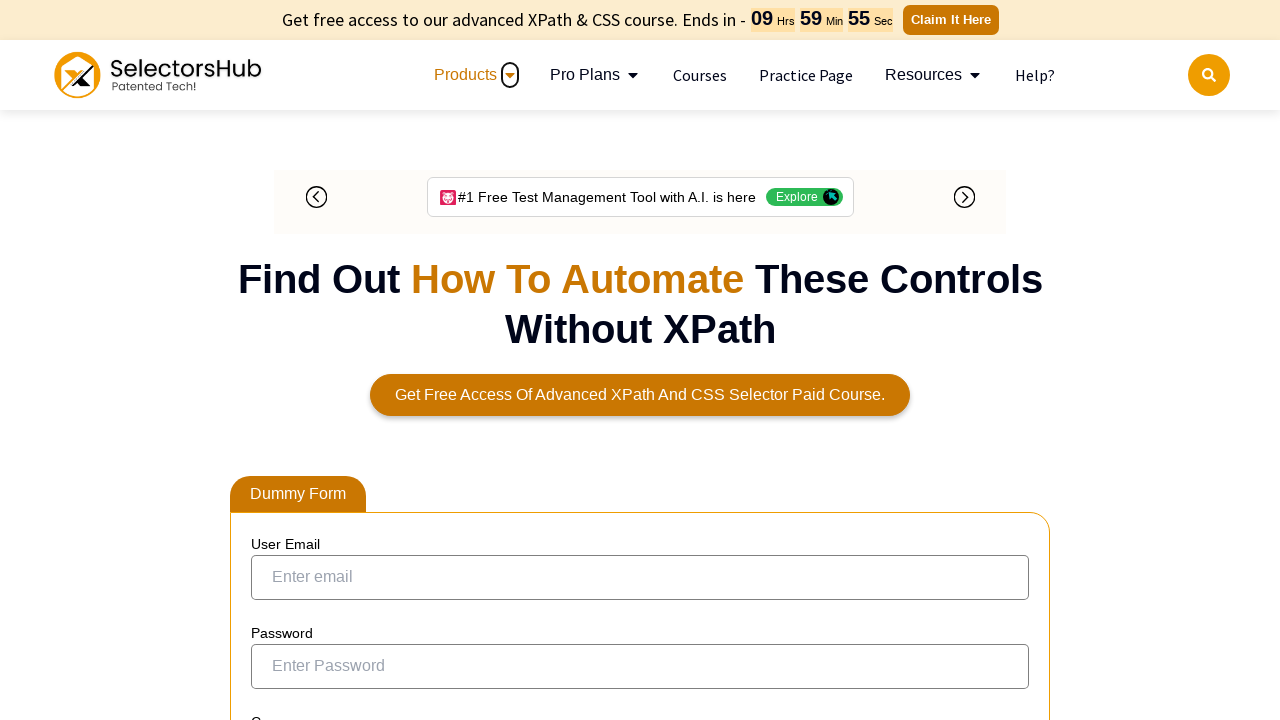

Scrolled to userName element
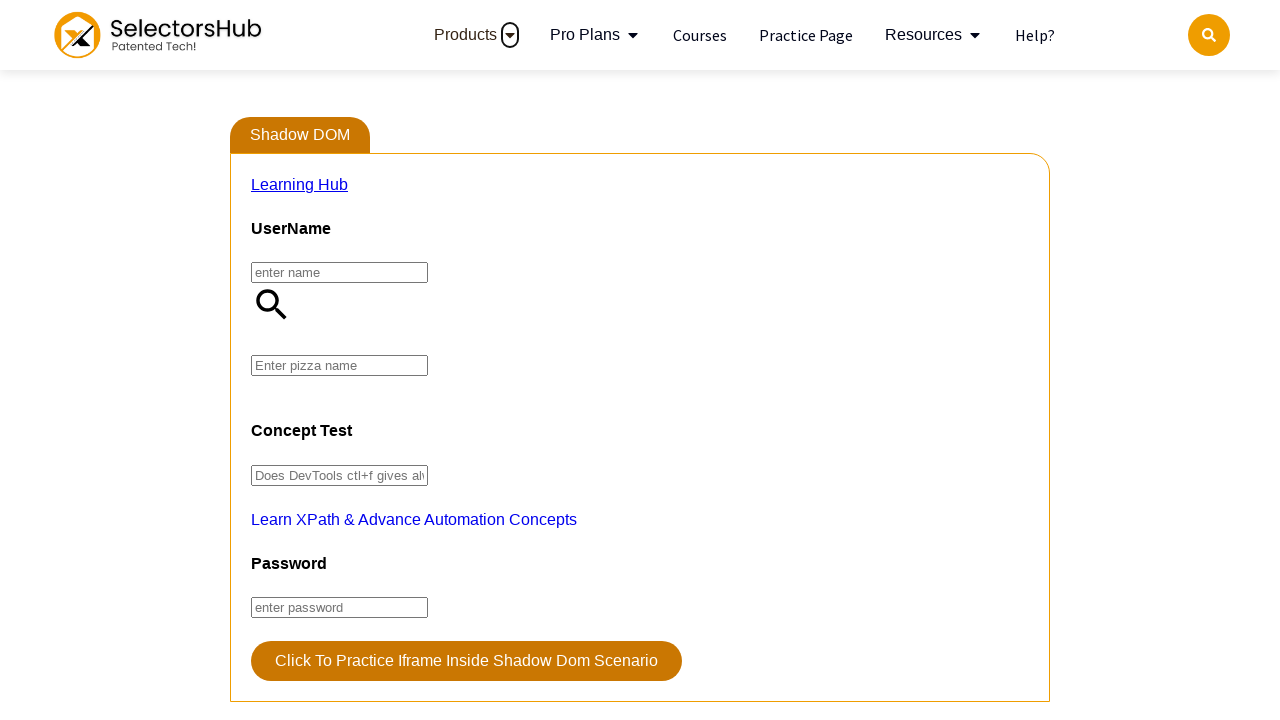

Filled pizza input field nested in shadow DOM with 'farmhouse'
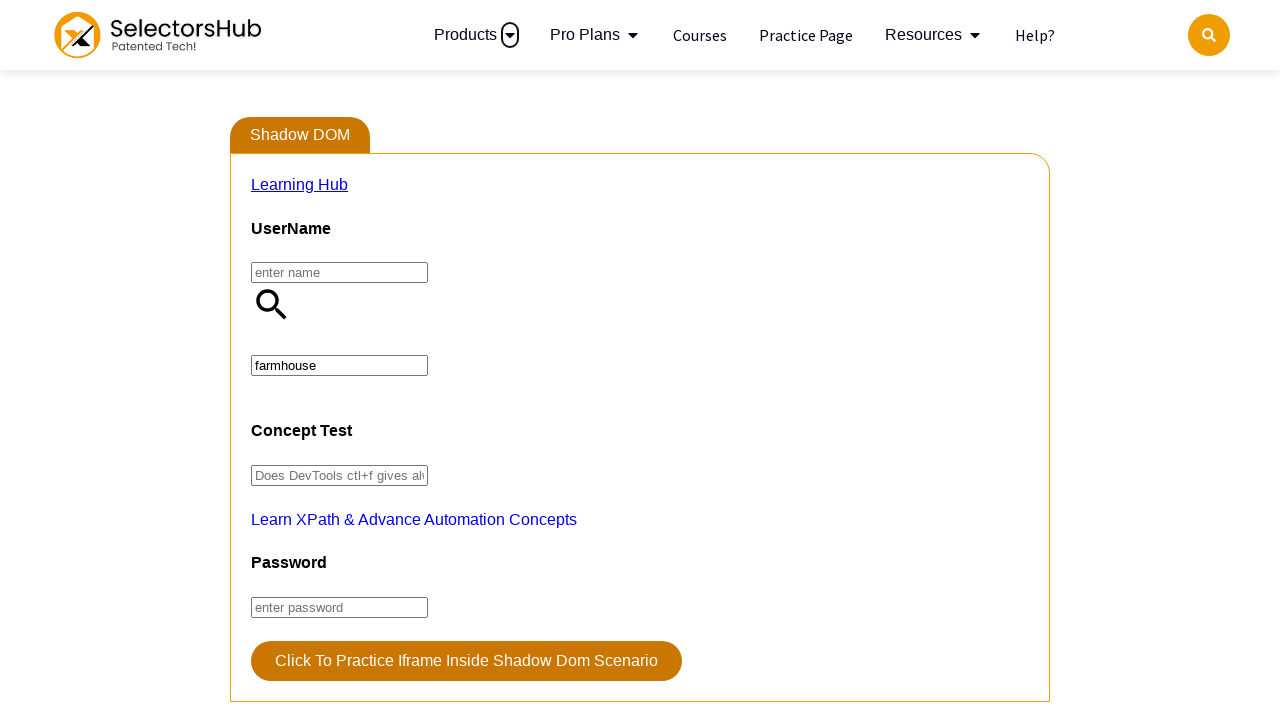

Triggered input event on pizza field to ensure value is properly set
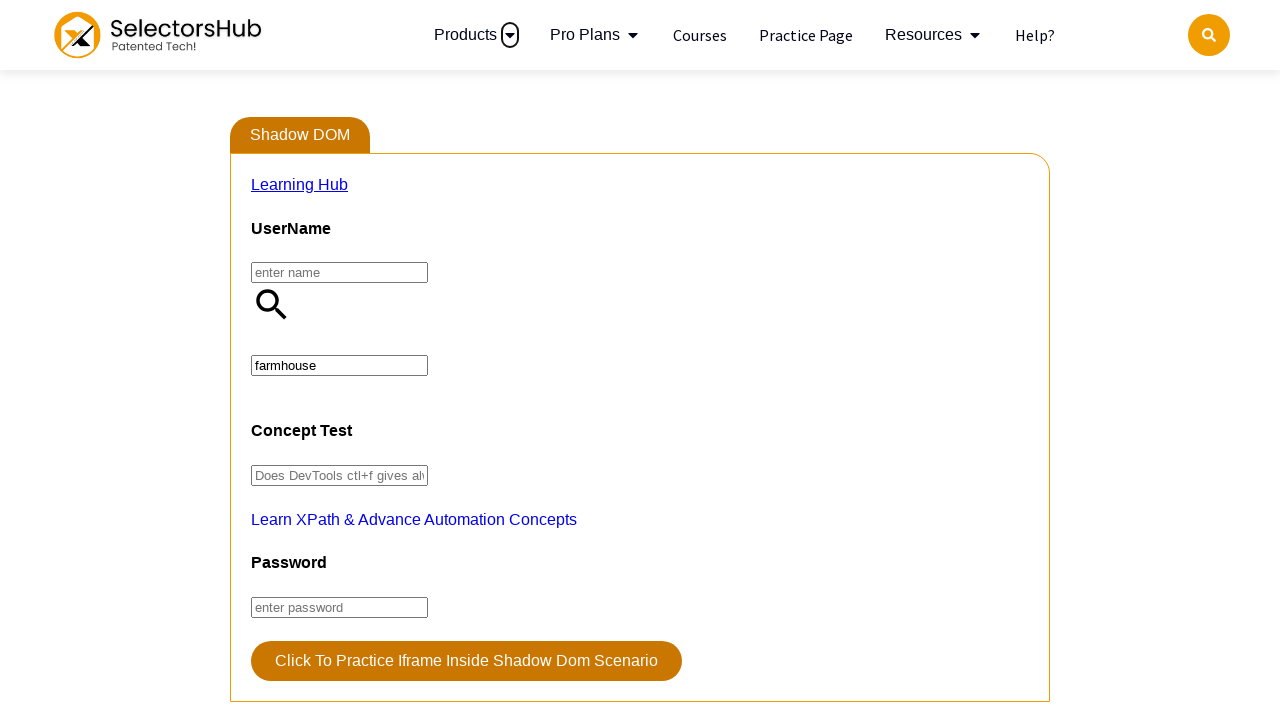

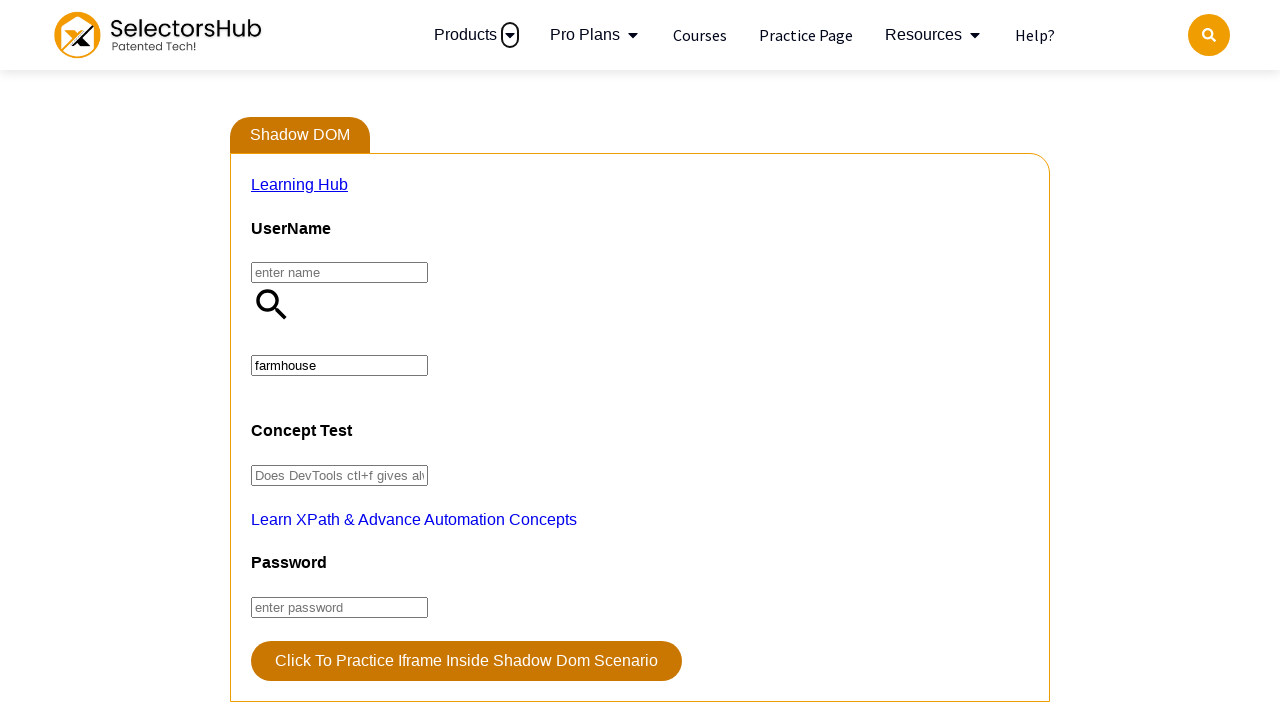